Tests window handling functionality by clicking a button that opens a new window/tab, switching to the new page, verifying it opened, then closing it and returning to the original page.

Starting URL: https://demo.automationtesting.in/Windows.html

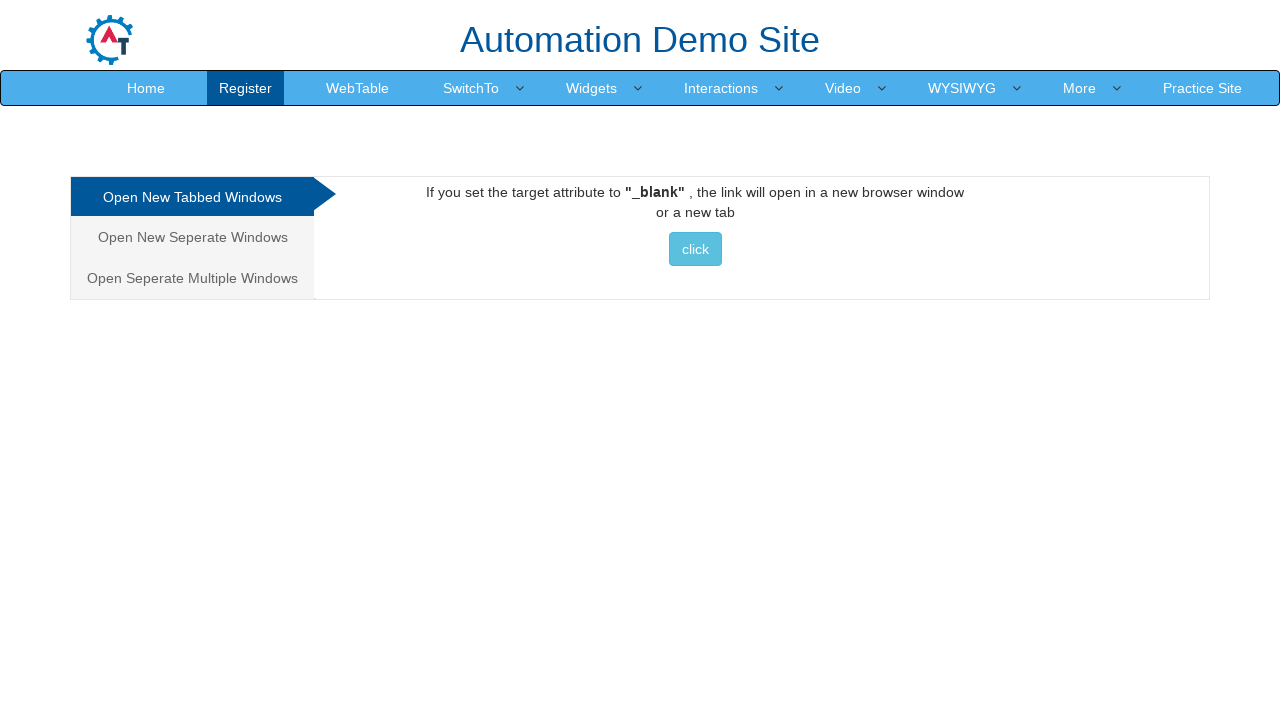

Clicked button to open new window/tab
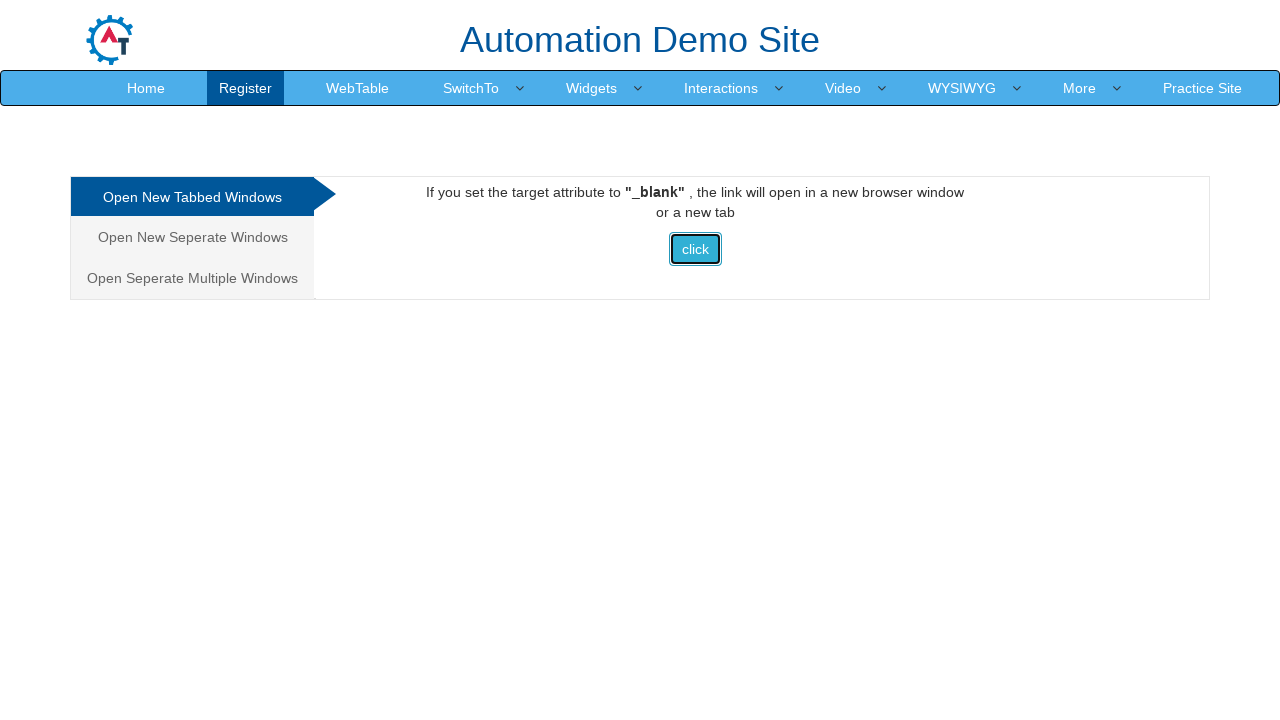

Waited 1 second for new page to open
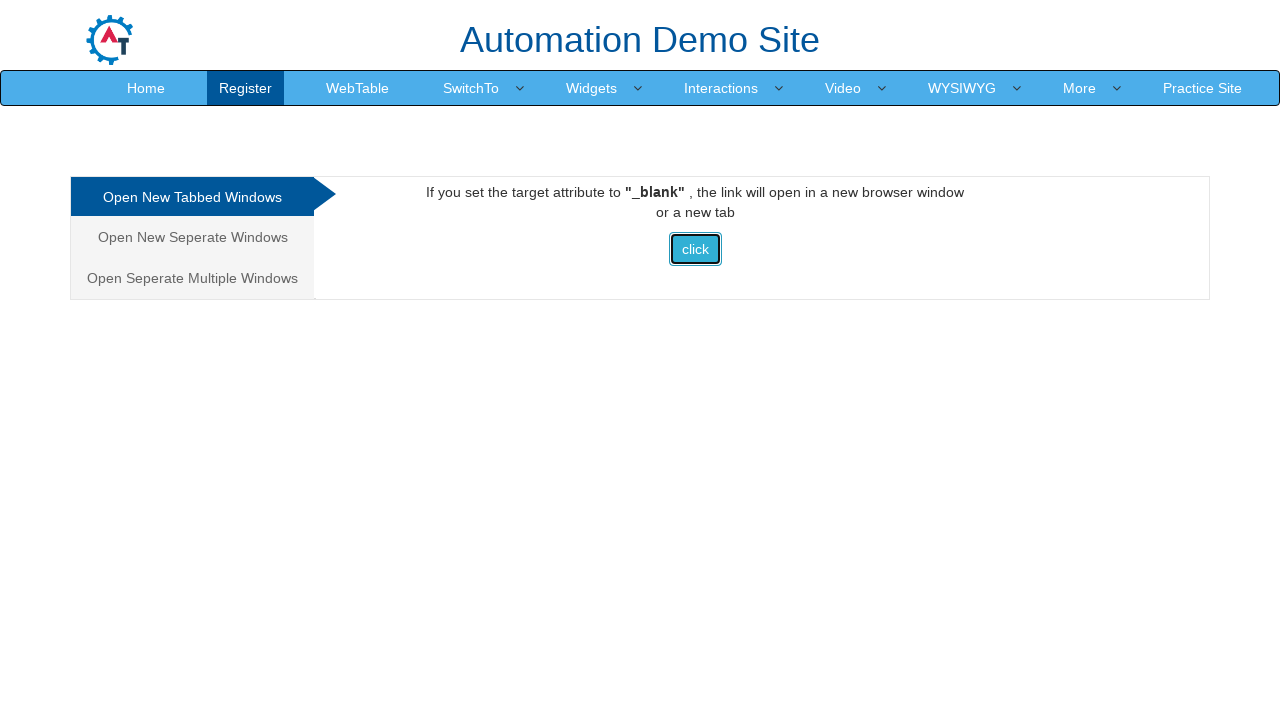

Retrieved all pages from context
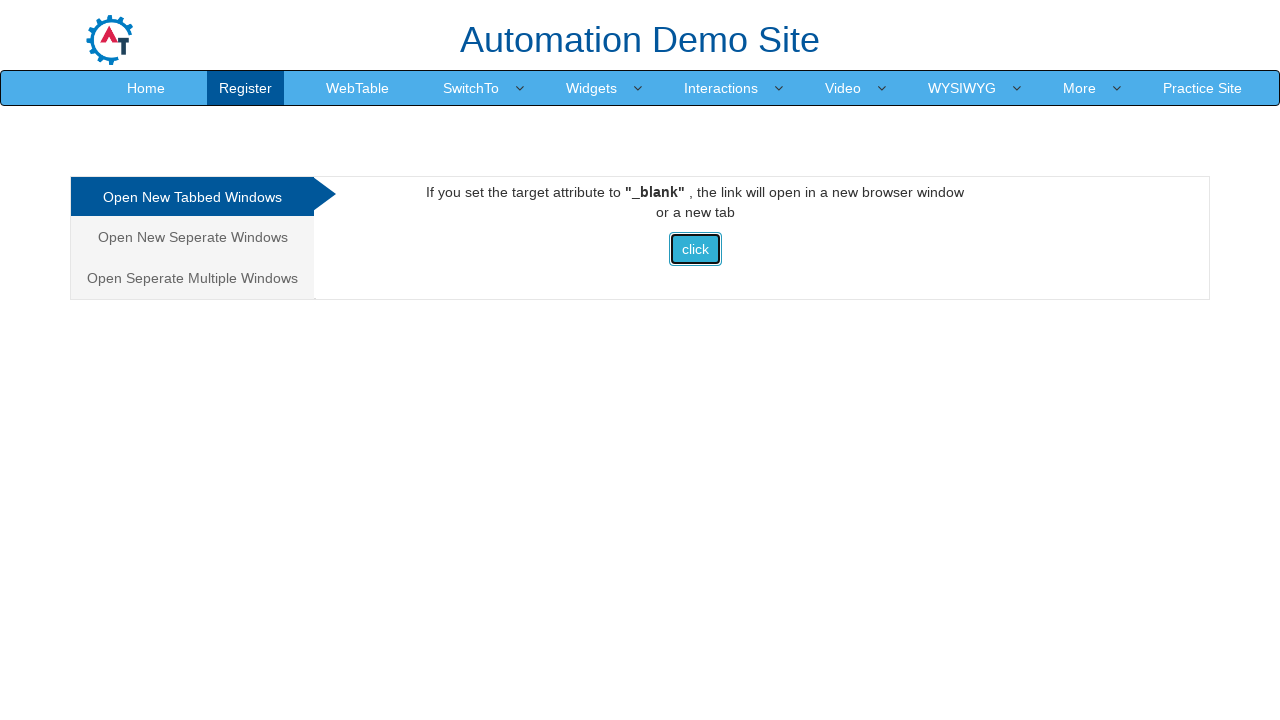

Selected new page from pages list
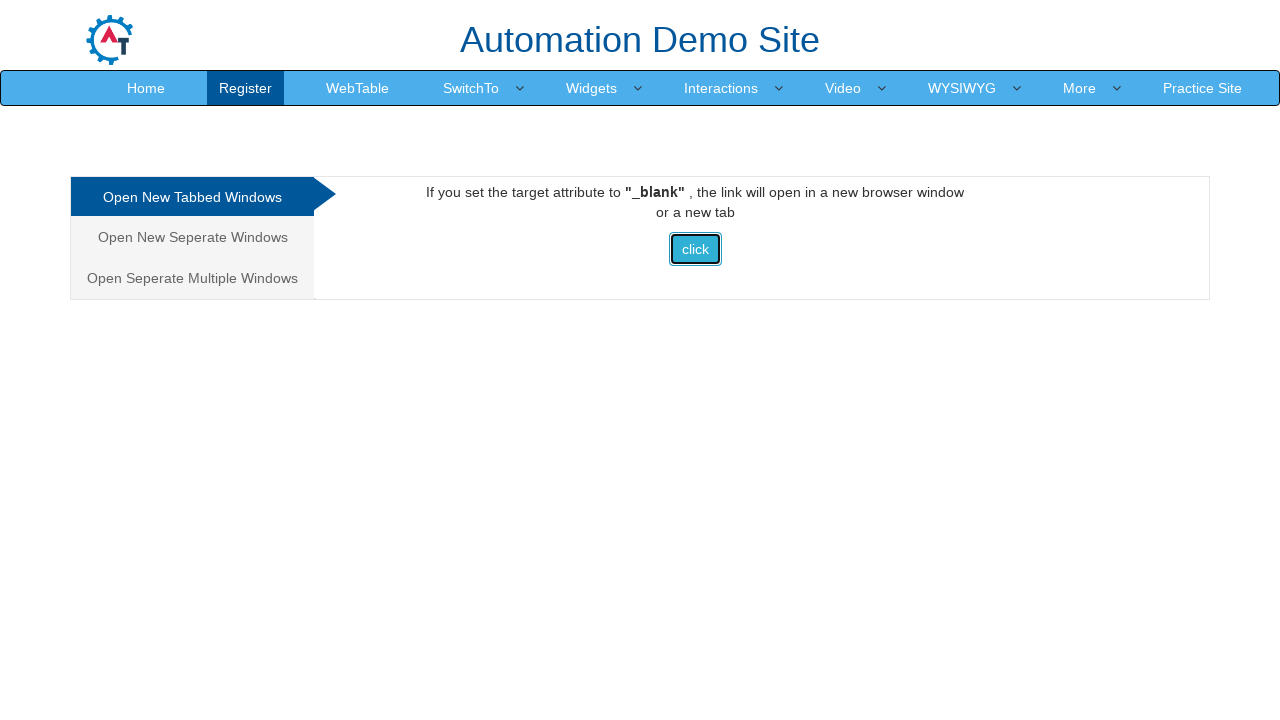

Brought new page to front
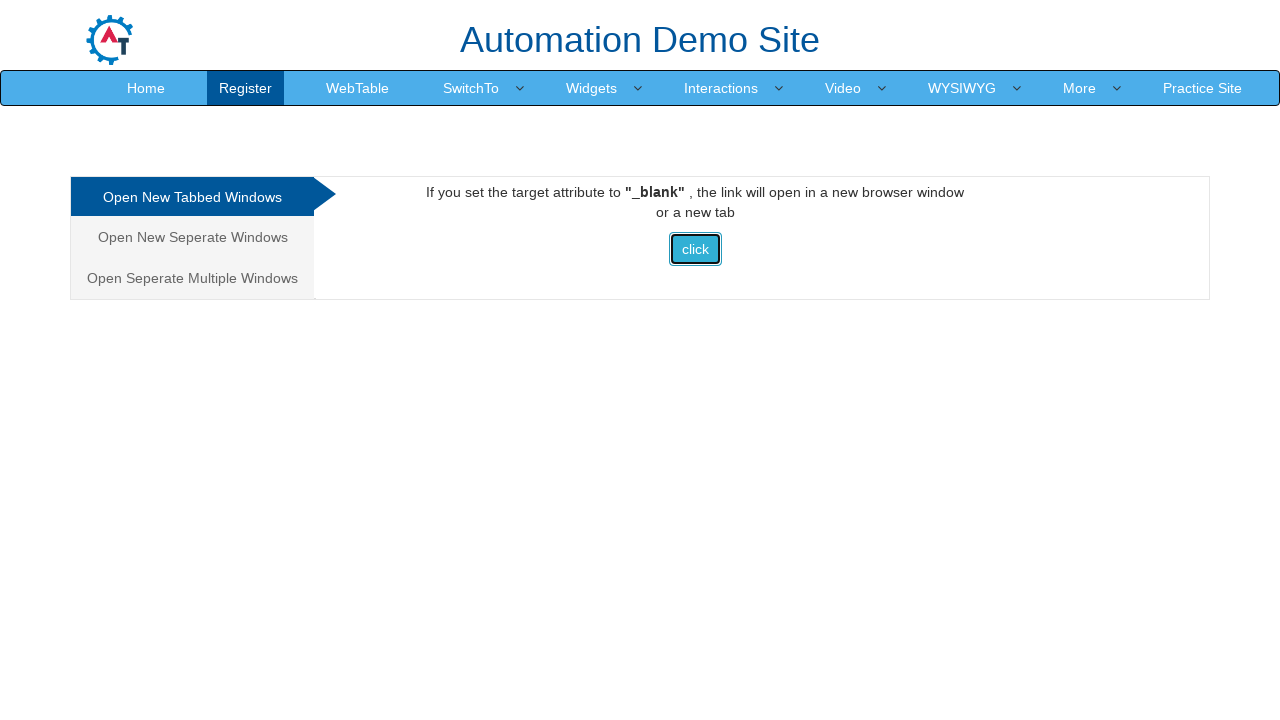

Waited 1 second on new page
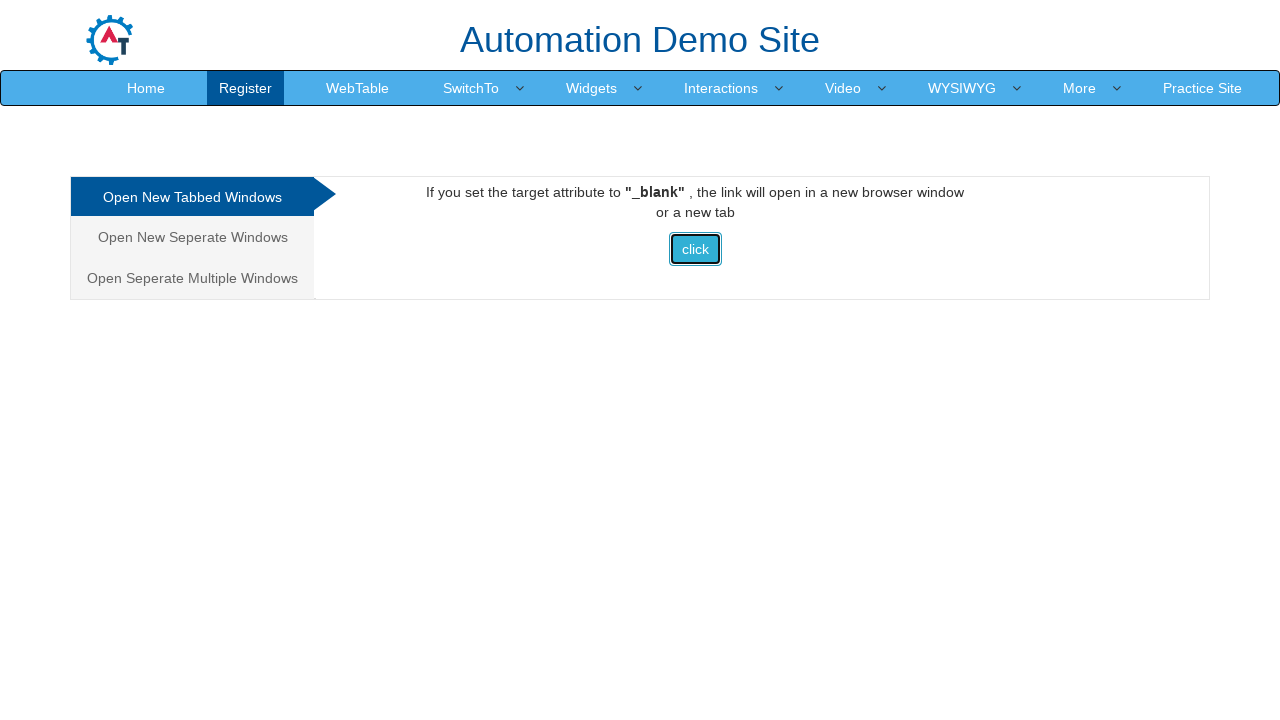

Closed new page/window
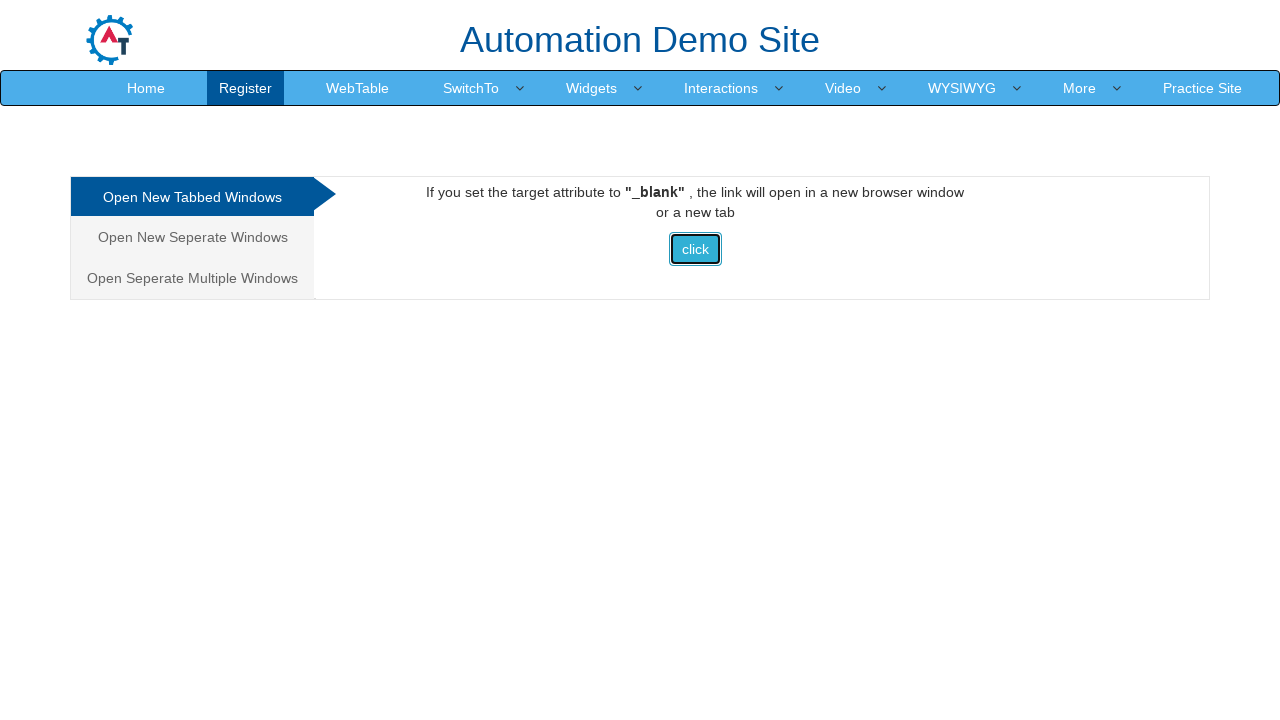

Switched back to original page
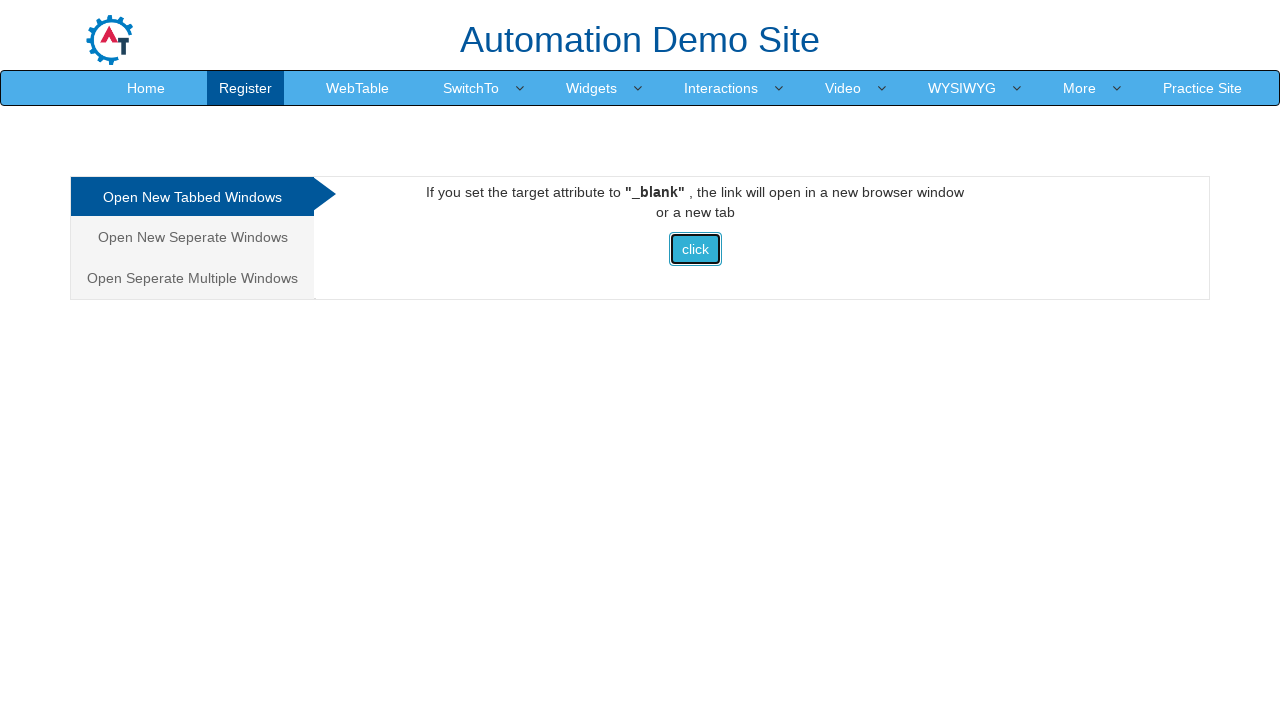

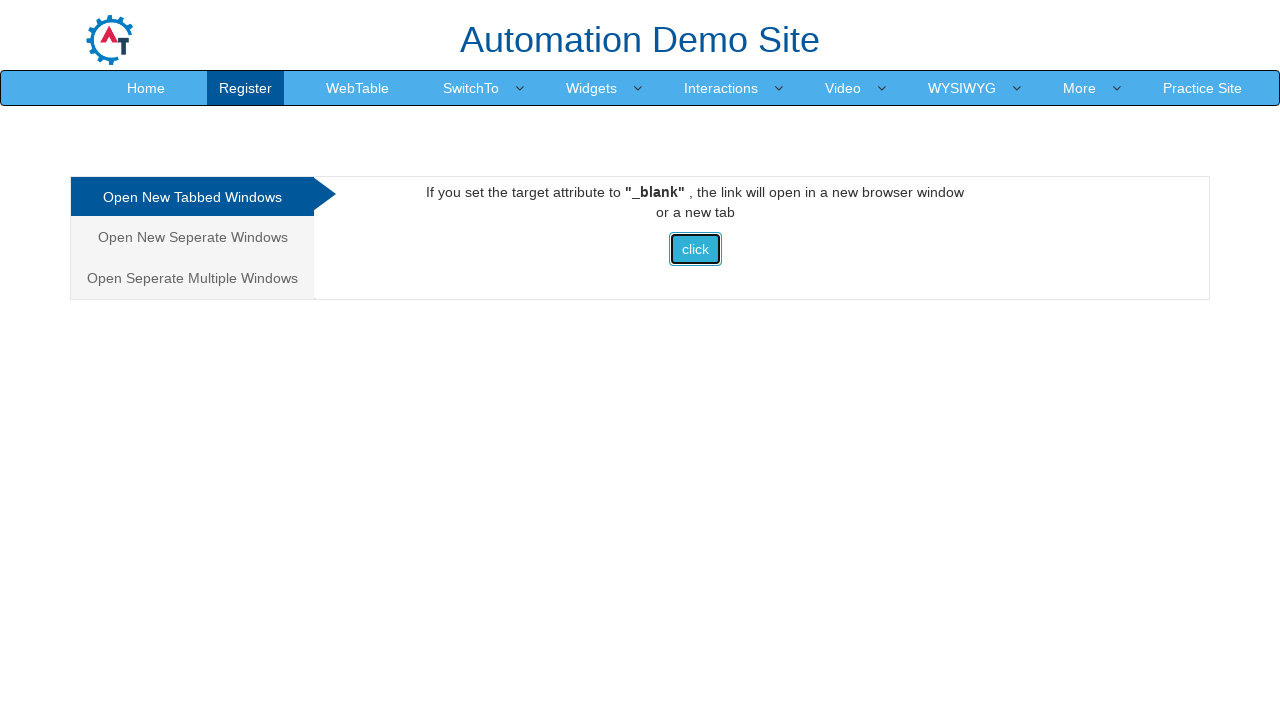